Tests automatic tab switching to "Login" when entering a login username in the username field

Starting URL: https://b2c.passport.rt.ru/

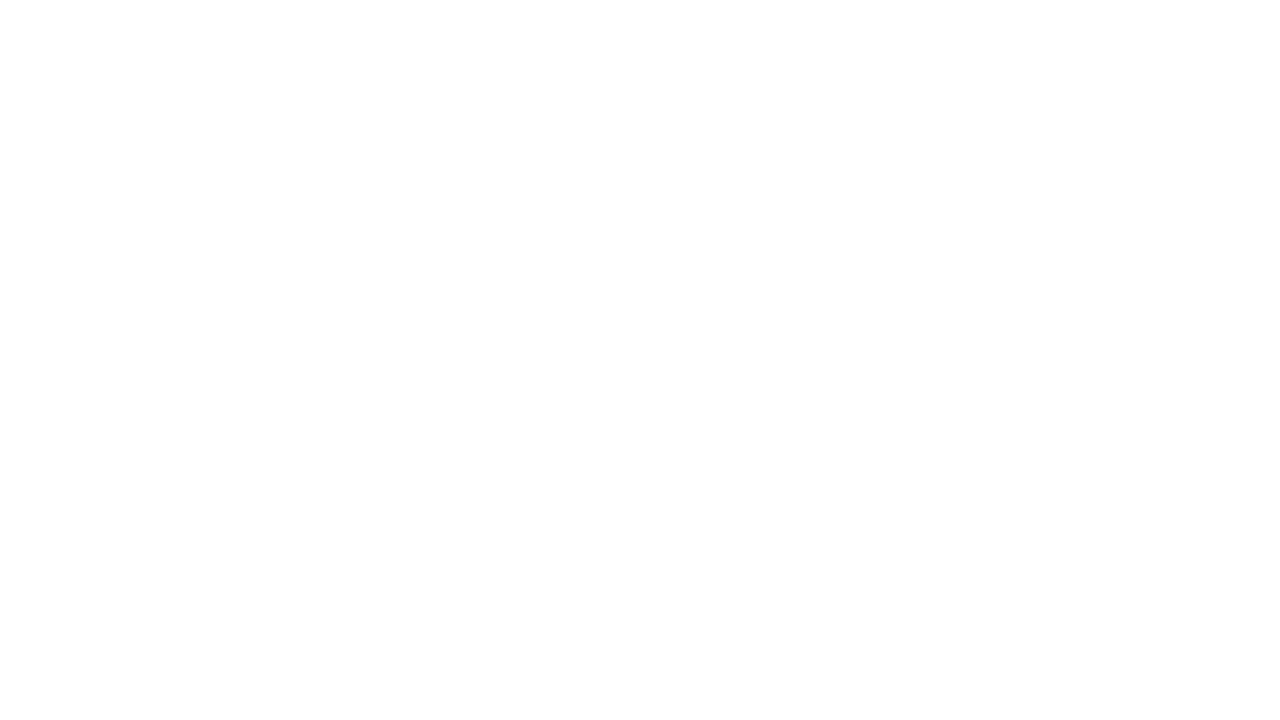

Entered login username 'my_login' in the username field on input#username
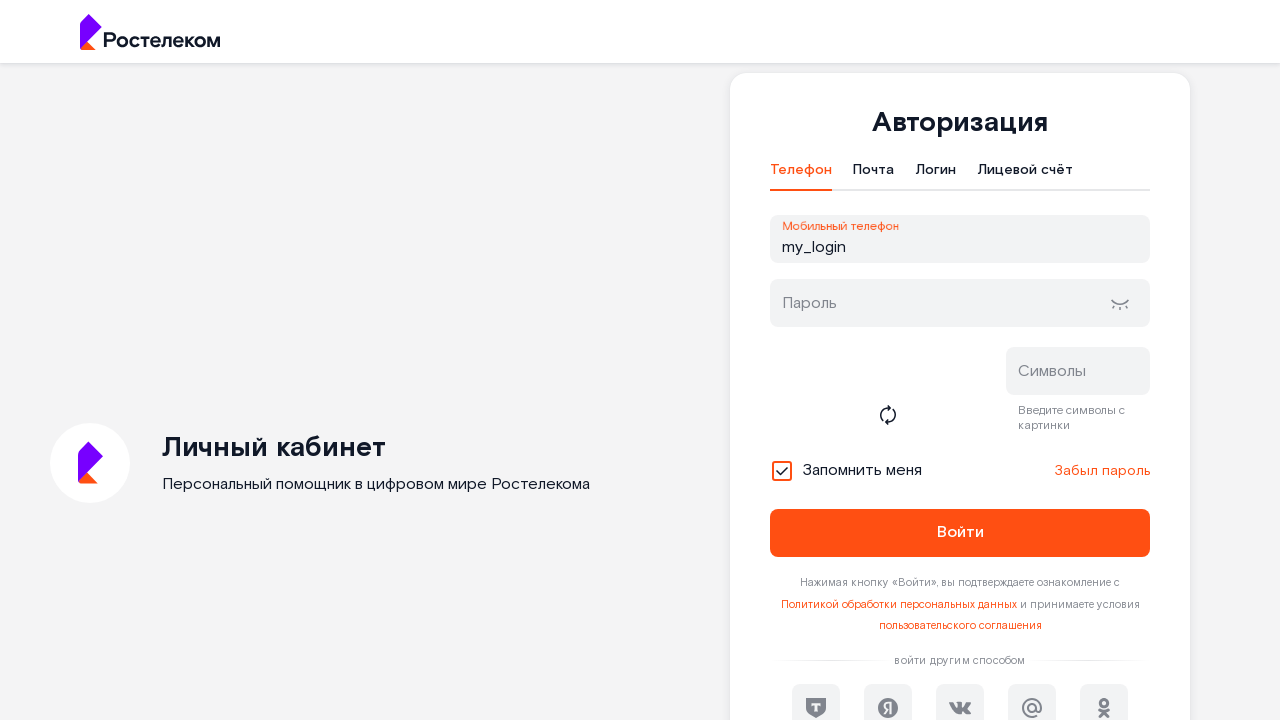

Pressed Tab key to trigger automatic tab switching on input#username
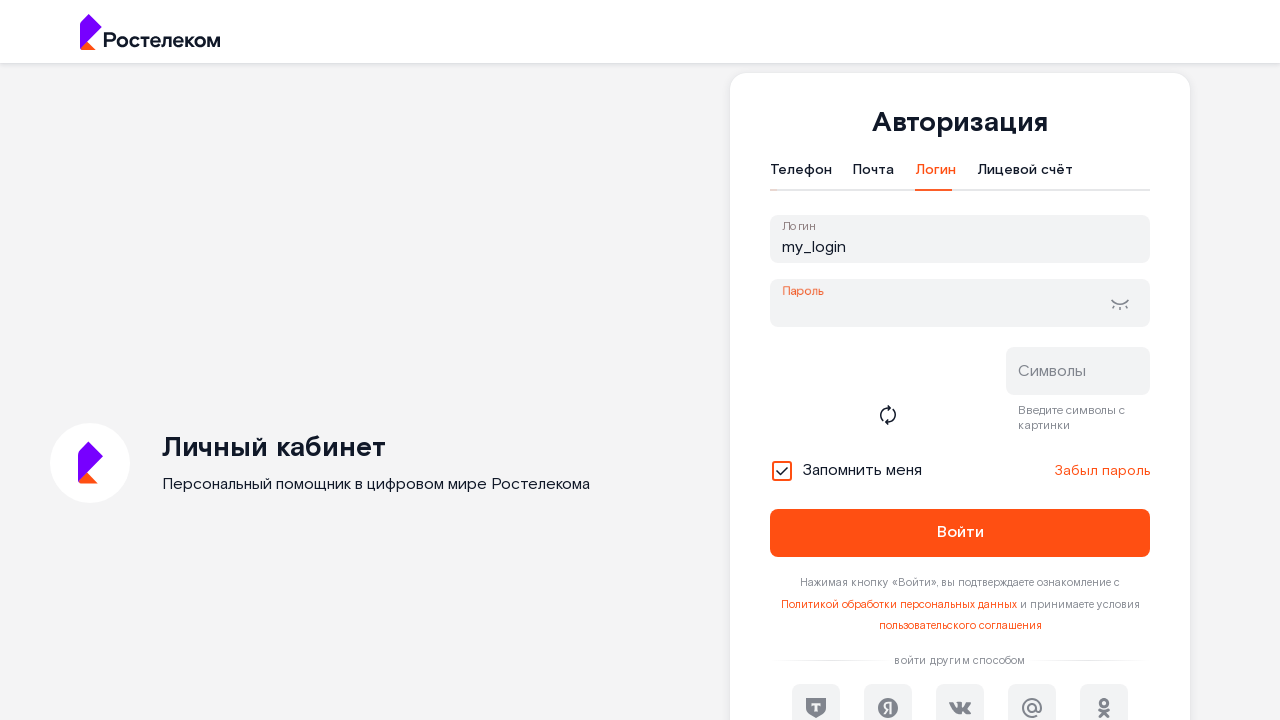

Login tab became visible after Tab key press
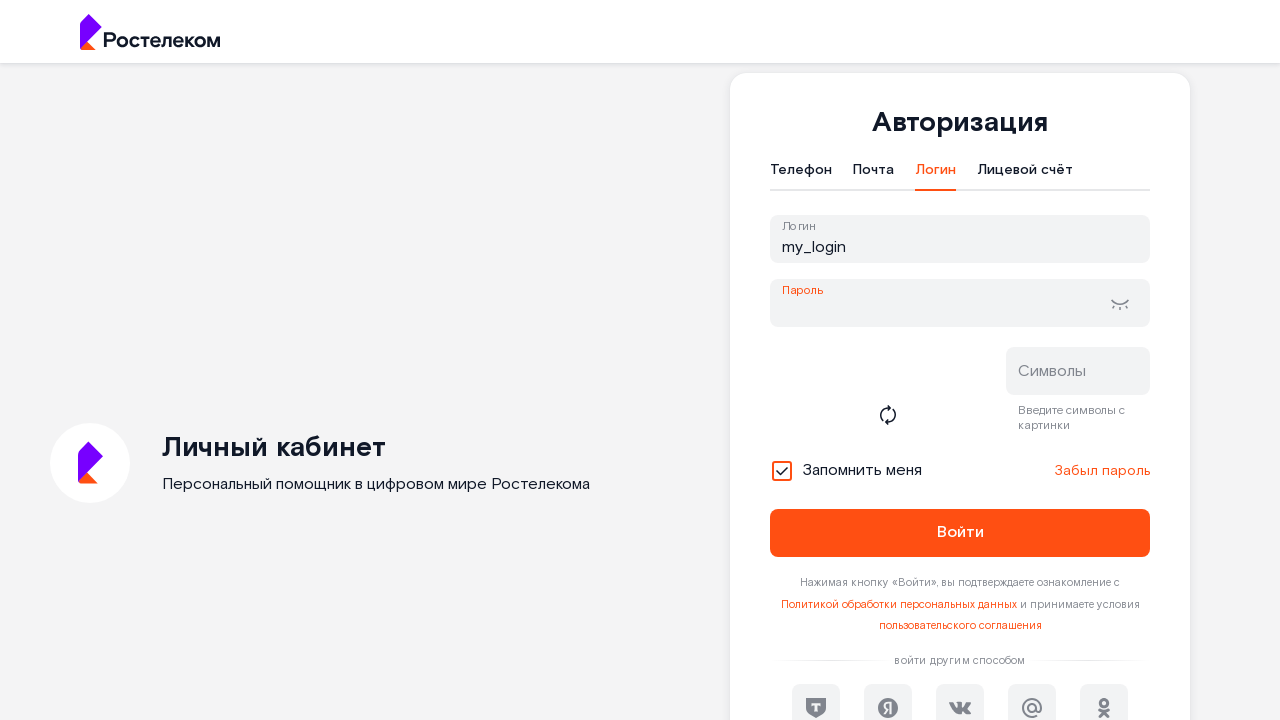

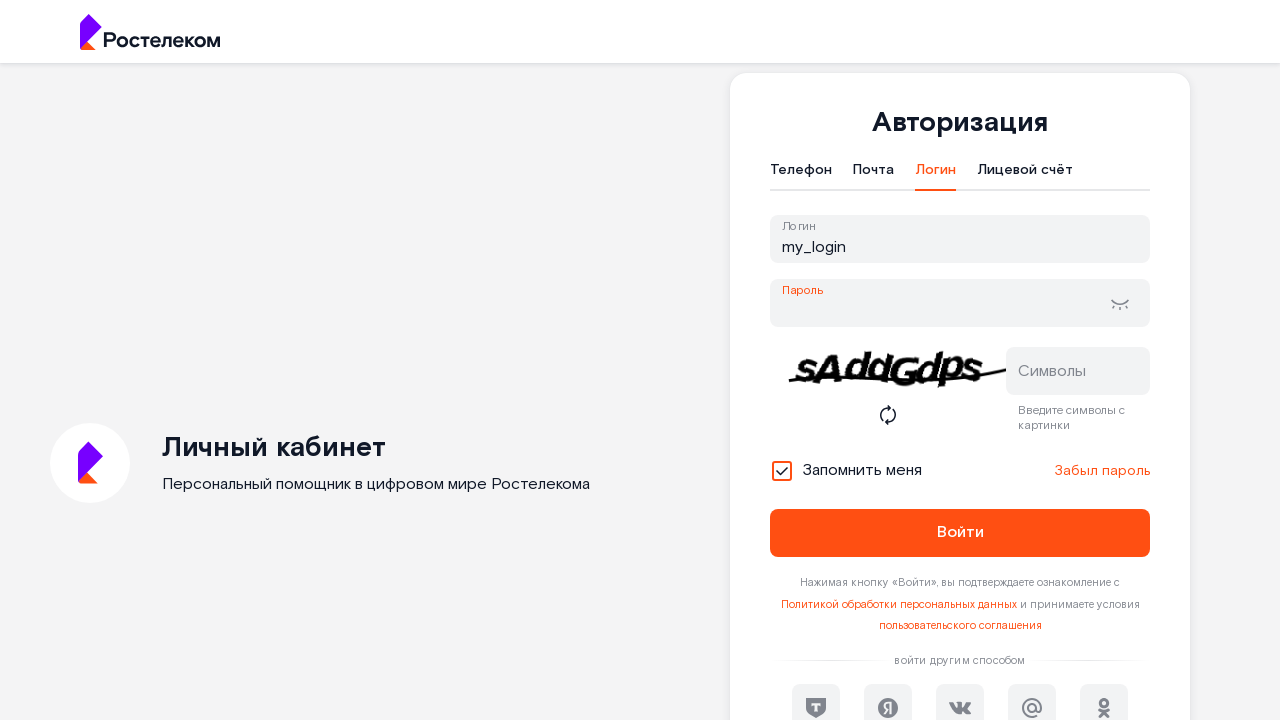